Navigates directly to downloads page, scrolls to a specific element to bring it into view, and clicks on releases link

Starting URL: https://www.selenium.dev/downloads/

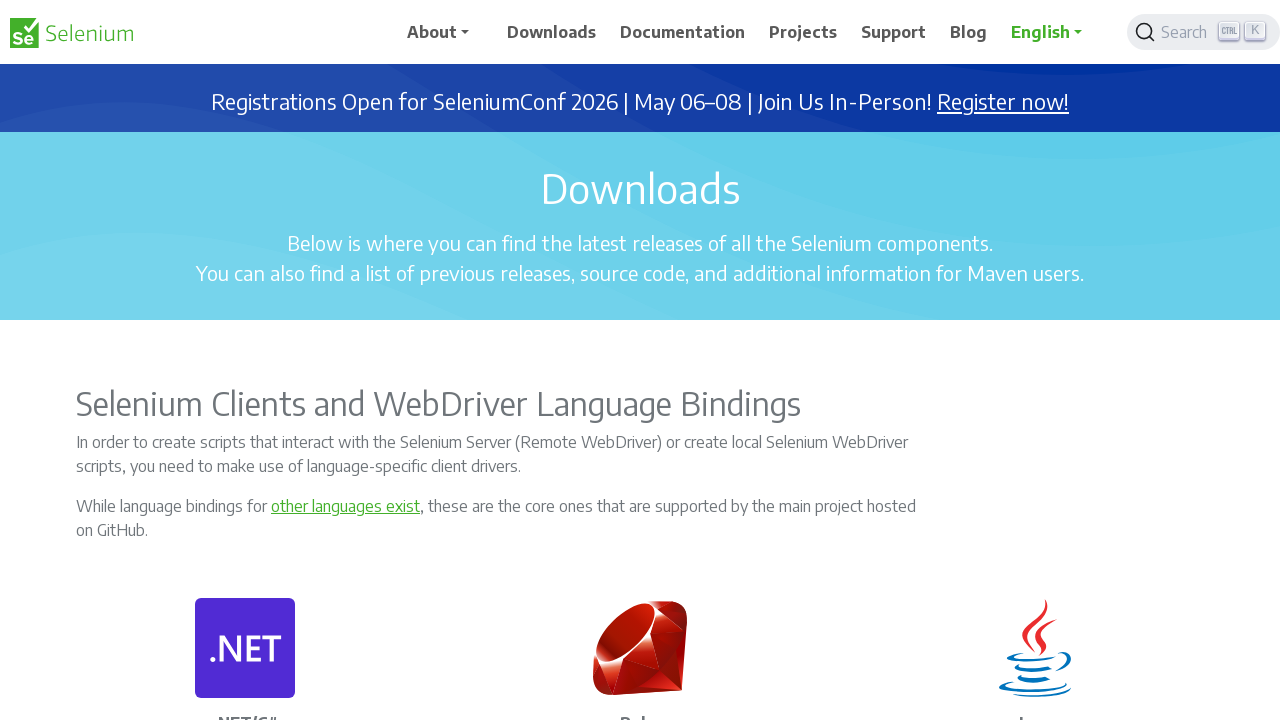

Located the releases link element using XPath
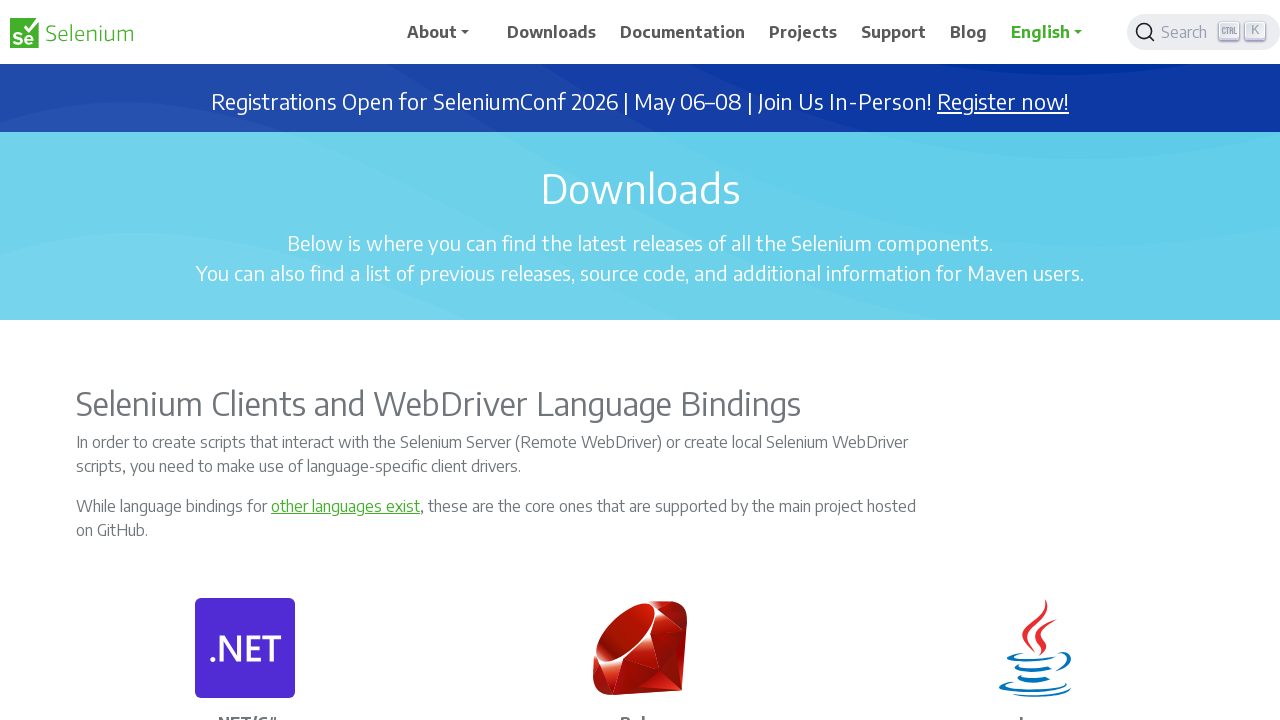

Scrolled releases link element into view
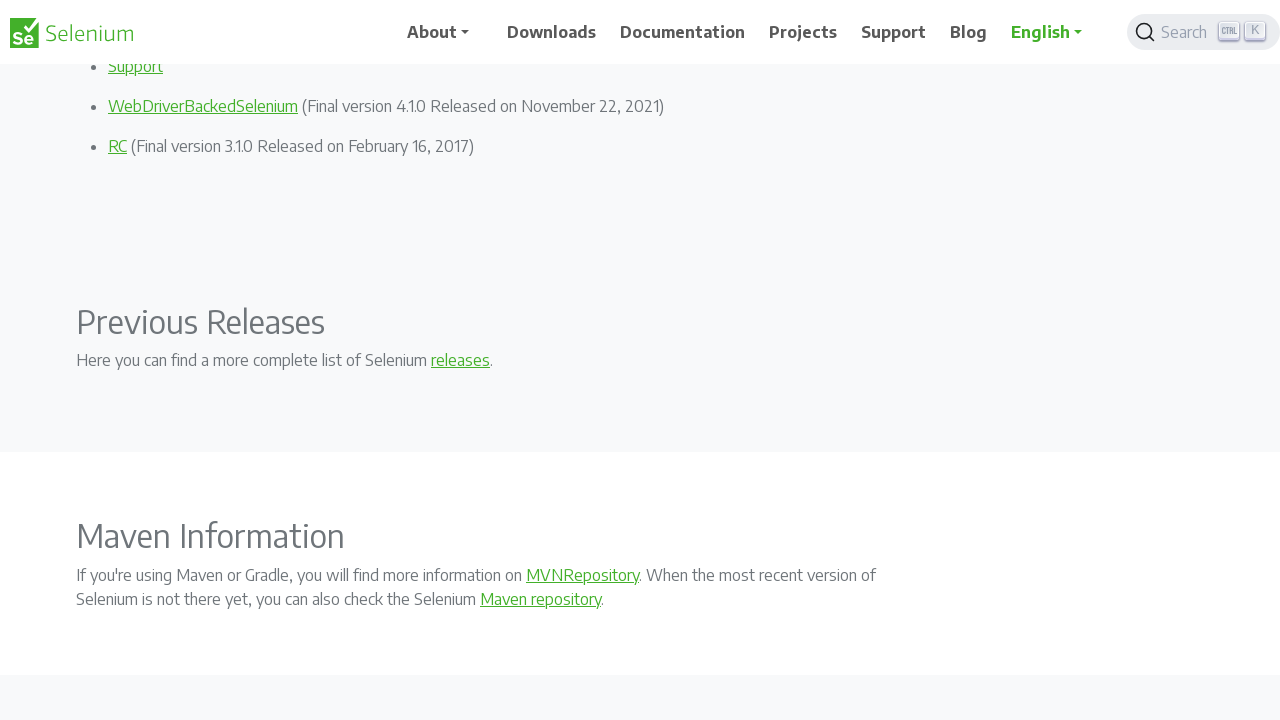

Clicked on releases link at (460, 360) on a:has-text('releases')
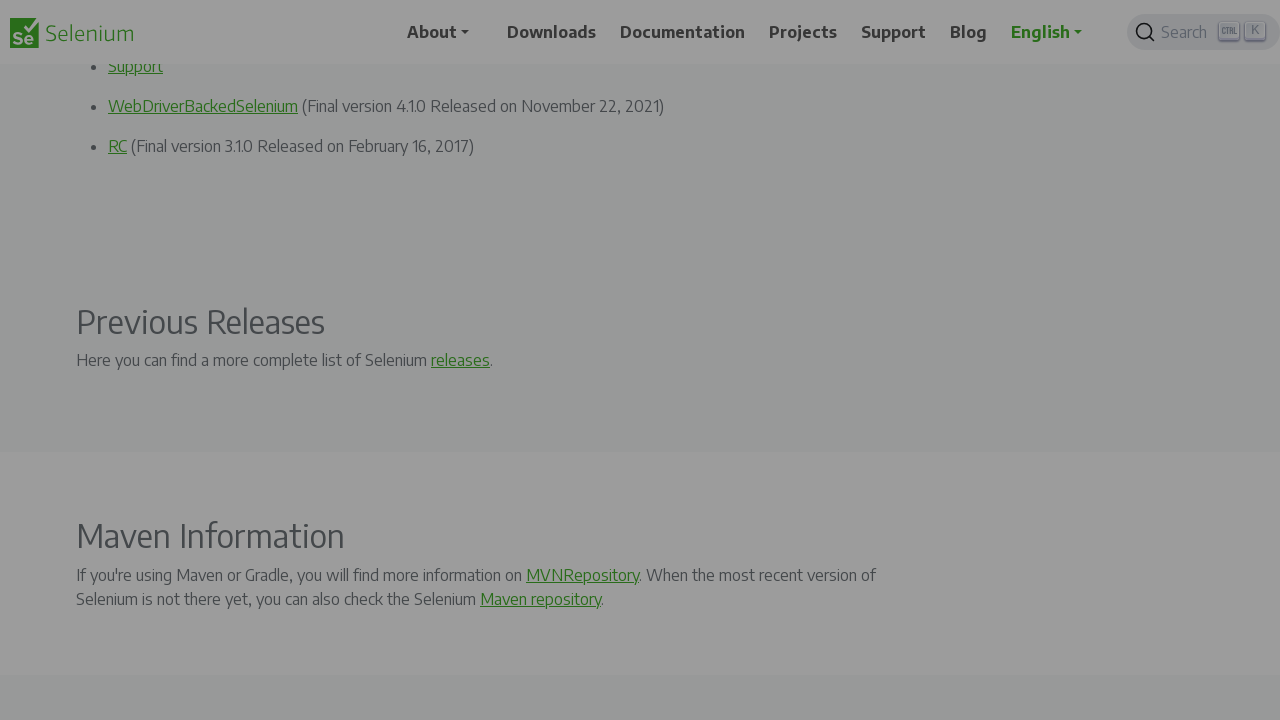

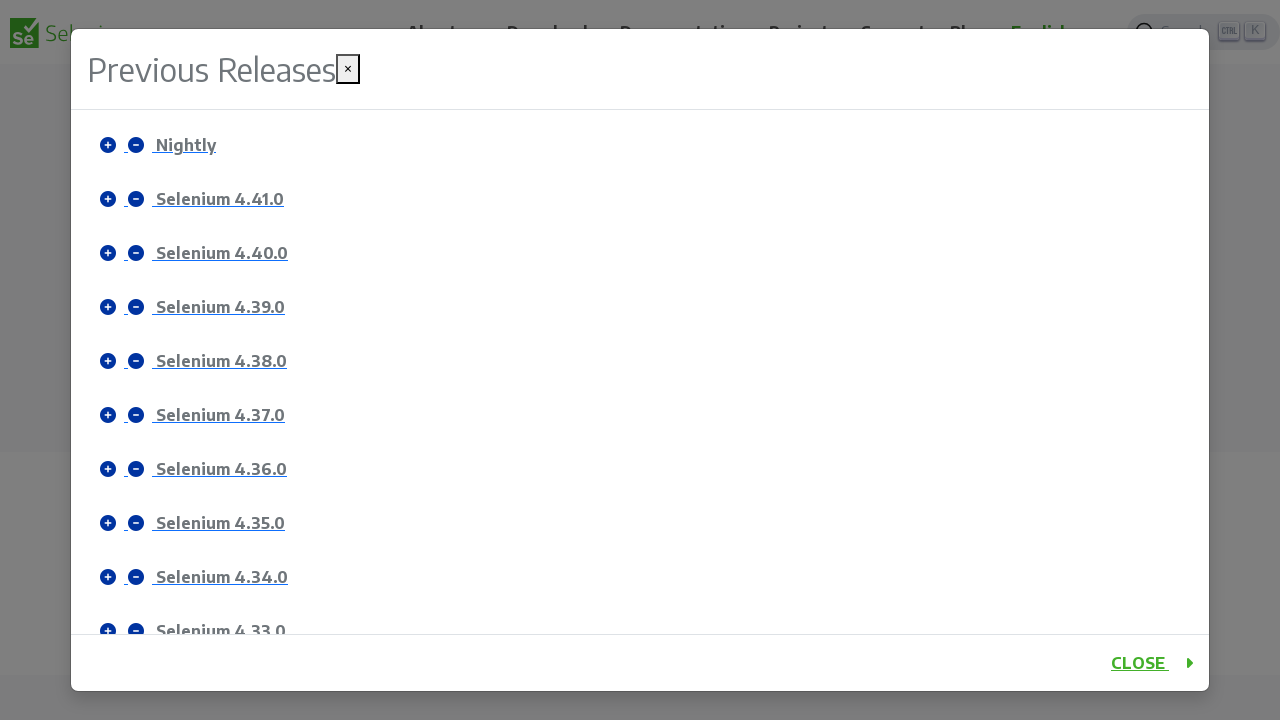